Tests drag and drop functionality by dragging an element from one location and dropping it onto another target element

Starting URL: https://jqueryui.com/resources/demos/droppable/default.html

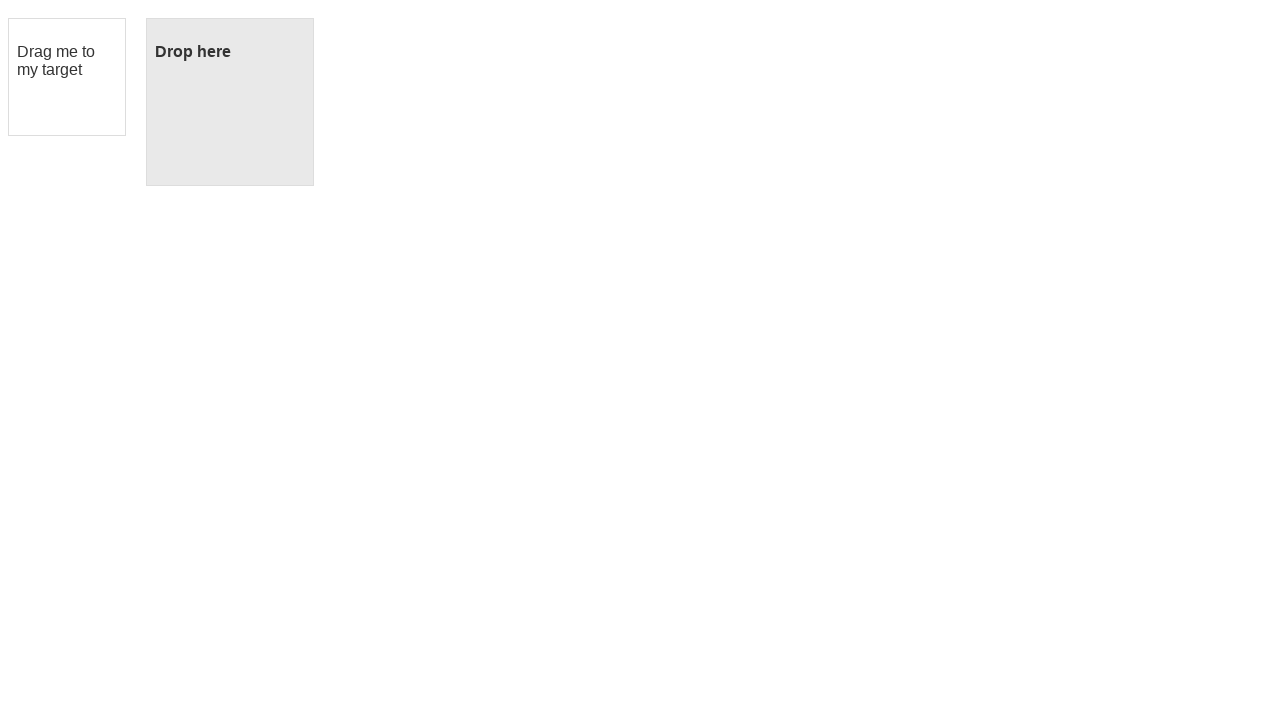

Located draggable element with id 'draggable'
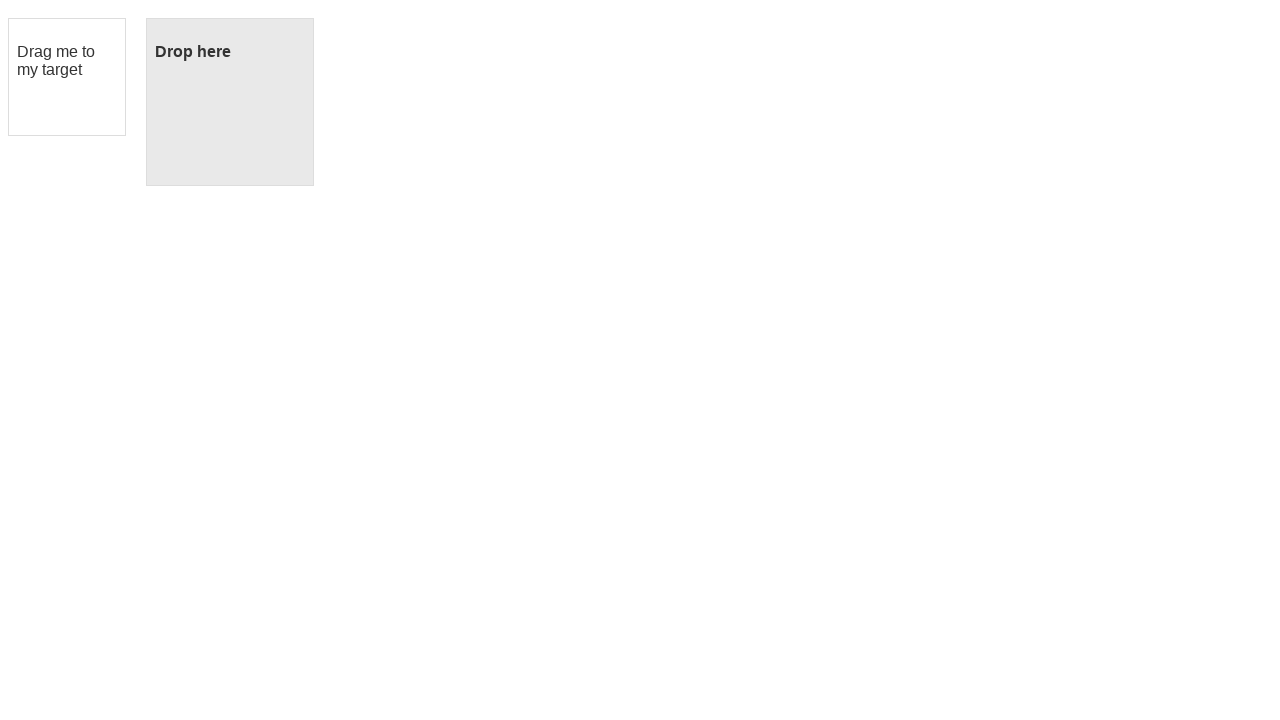

Located droppable target element with id 'droppable'
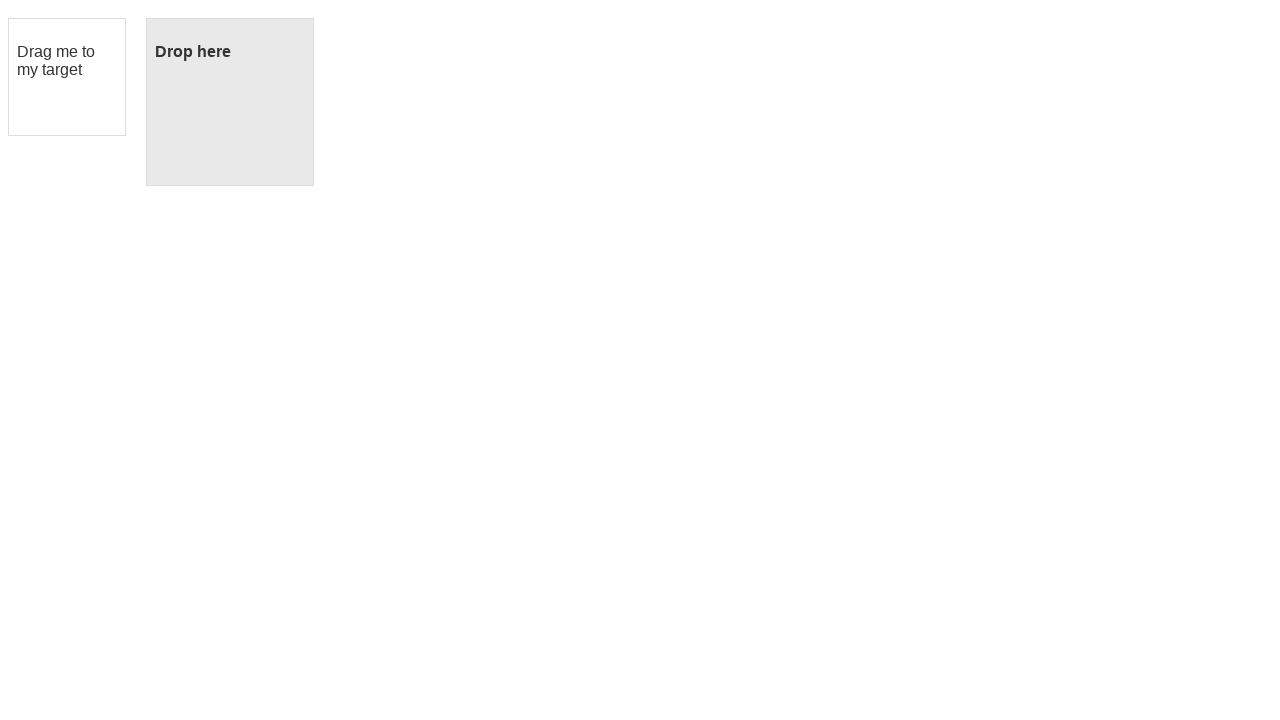

Dragged draggable element onto droppable target at (230, 102)
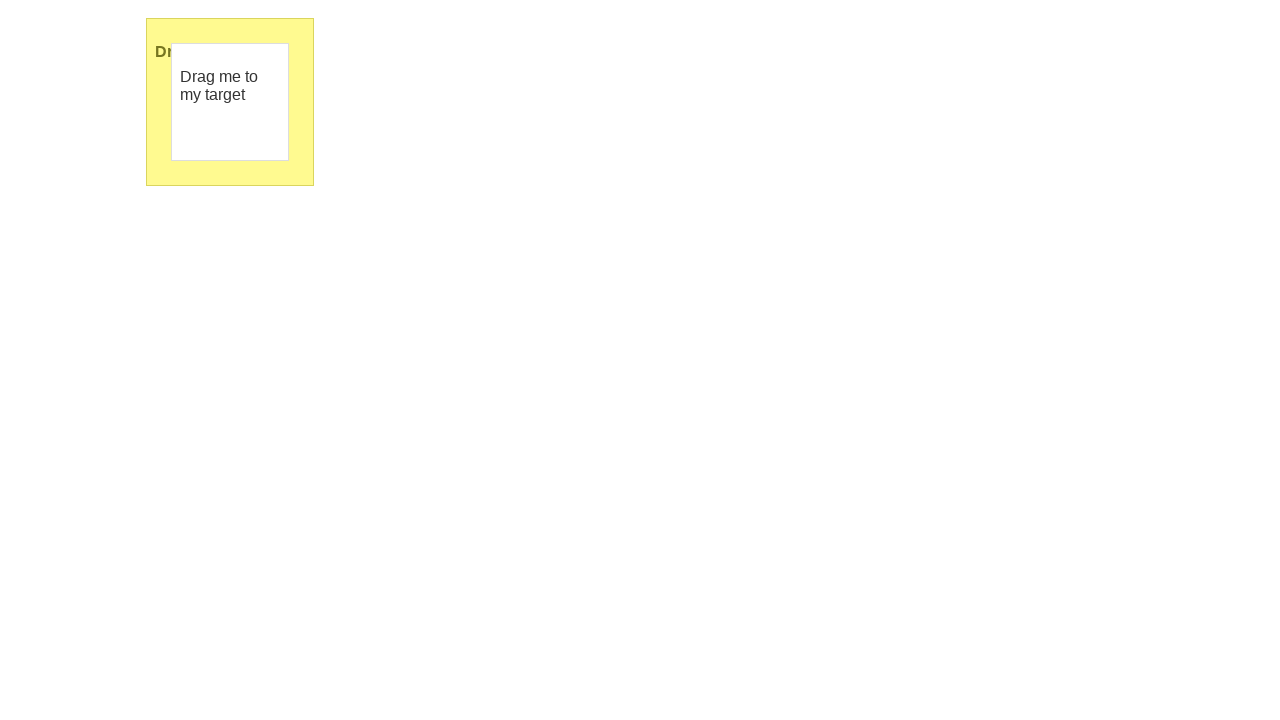

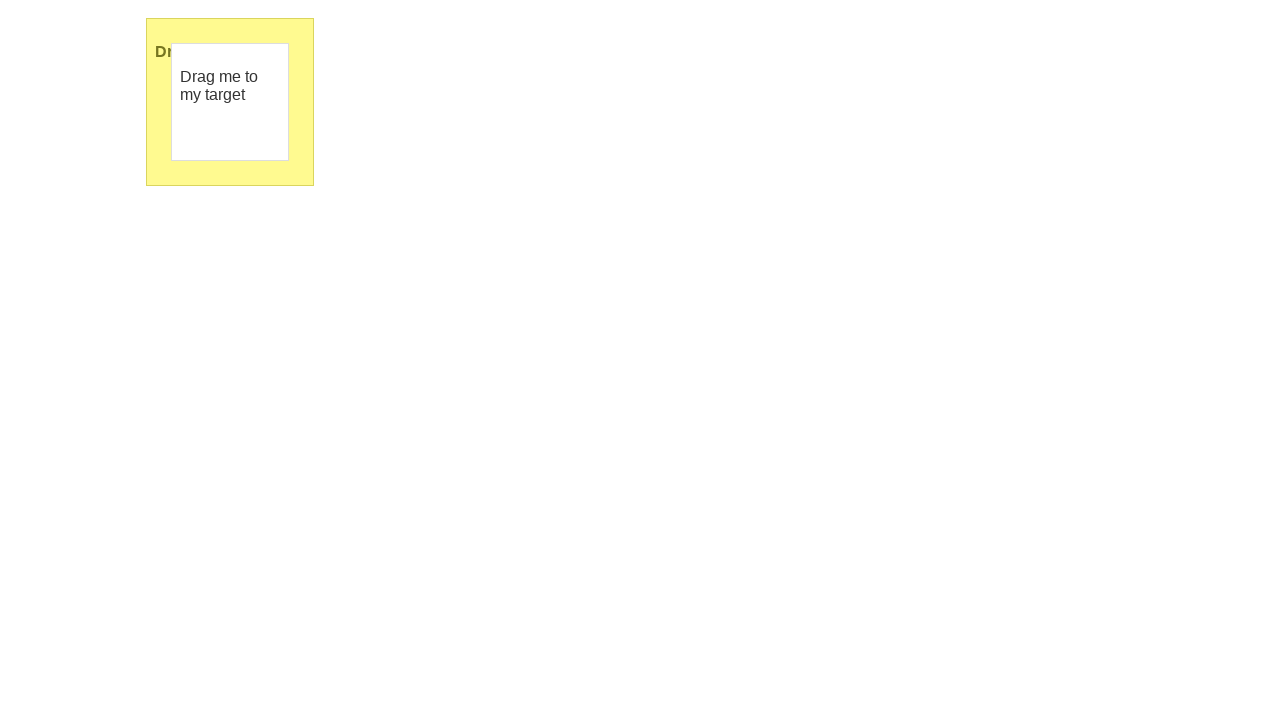